Executes JavaScript to trigger a browser alert dialog on the automation practice page

Starting URL: https://rahulshettyacademy.com/AutomationPractice/

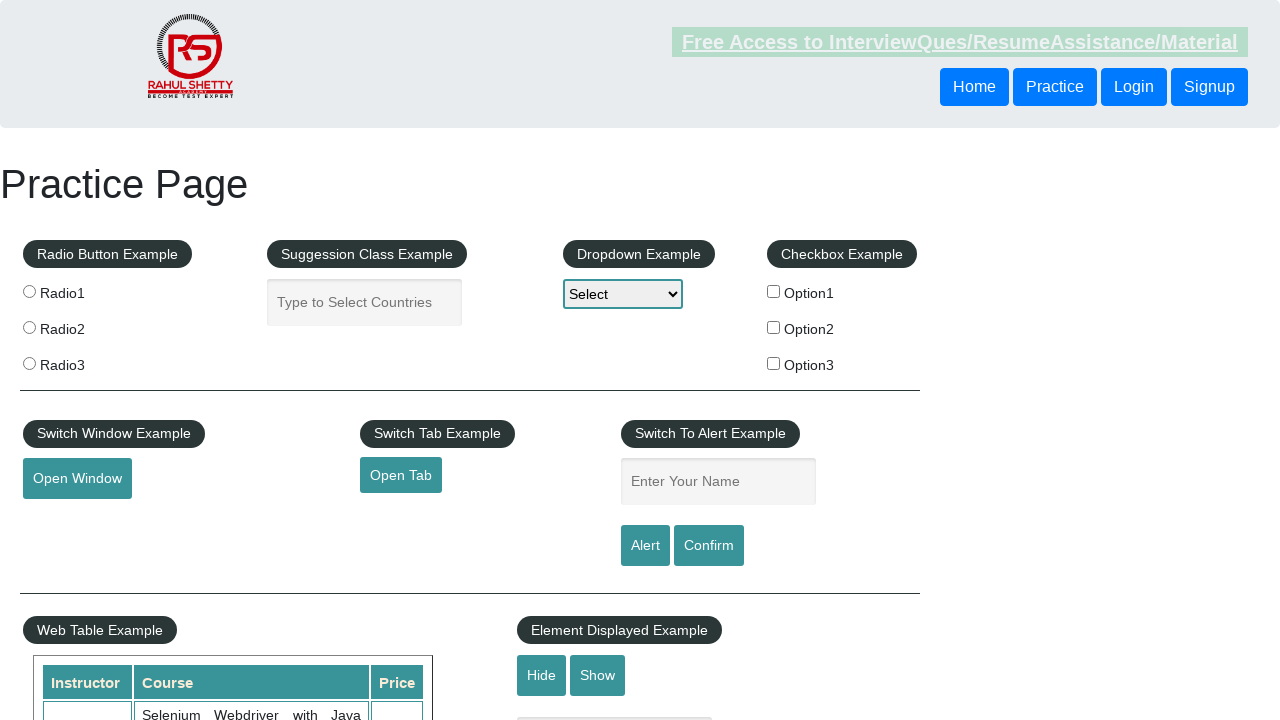

Executed JavaScript to trigger alert dialog with message 'Testando js via selenium'
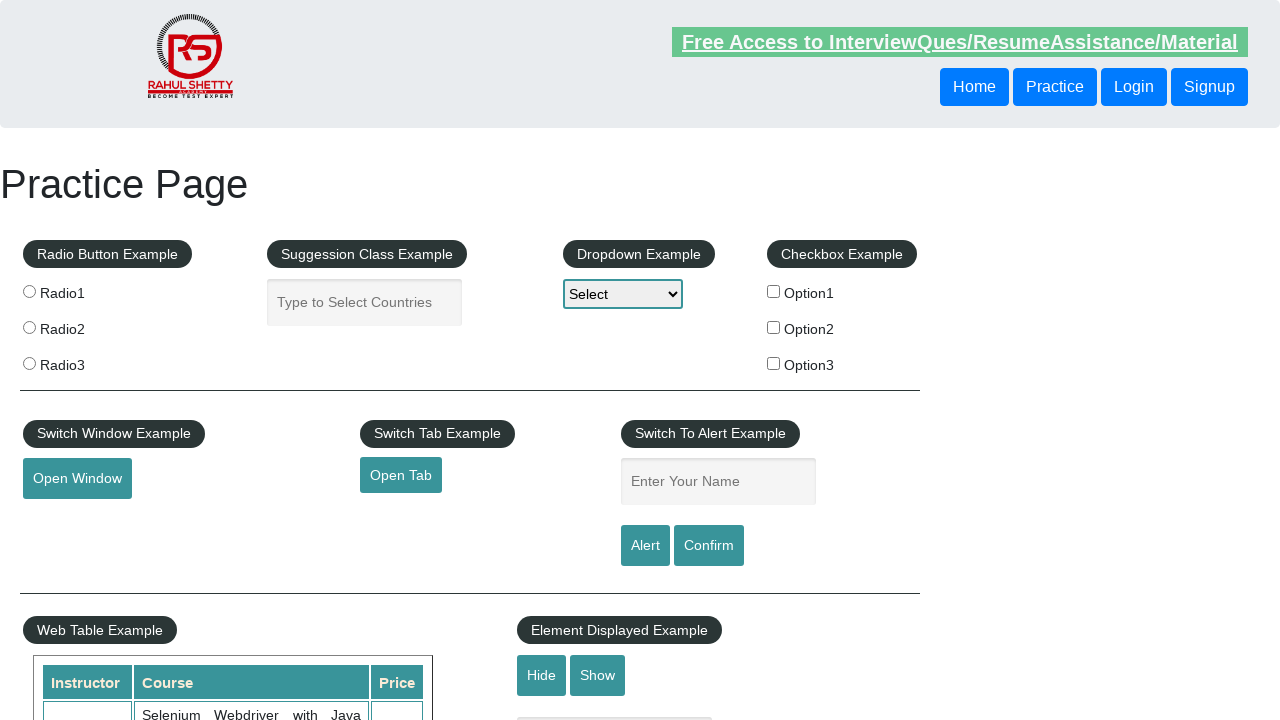

Set up dialog handler to accept alert
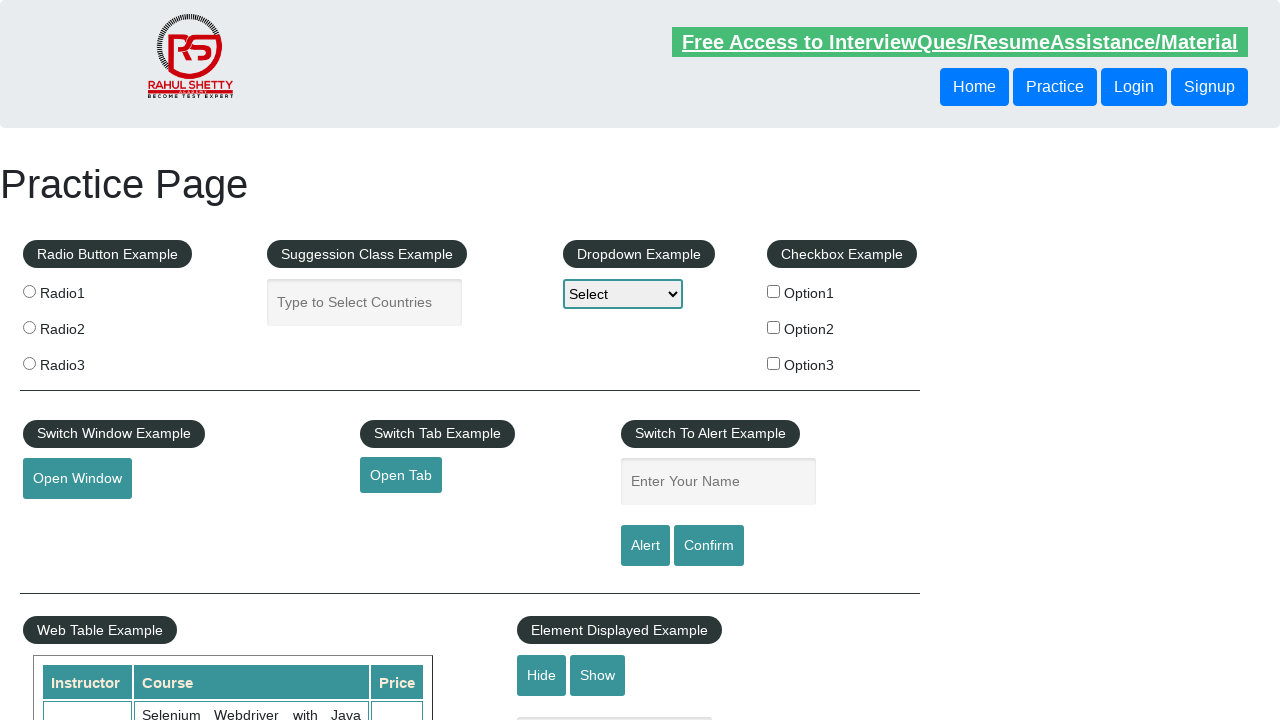

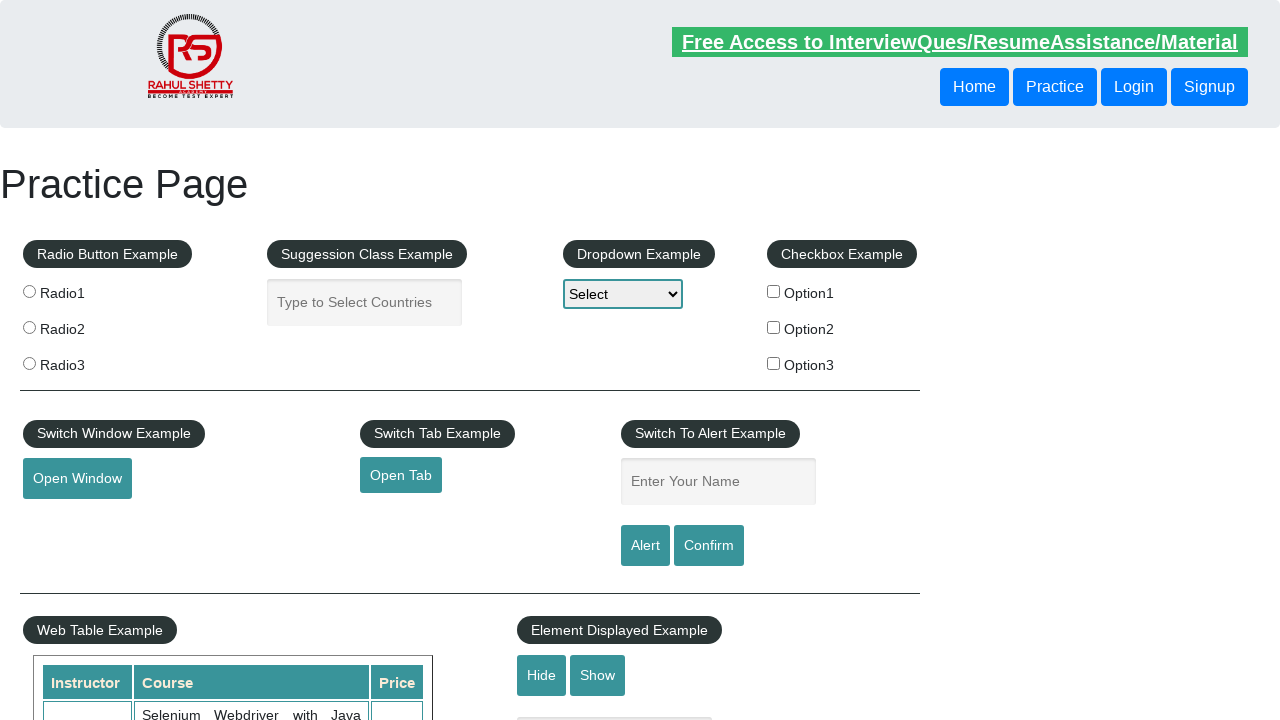